Tests dropdown selection by selecting a color and multiple car options

Starting URL: https://demoqa.com/select-menu

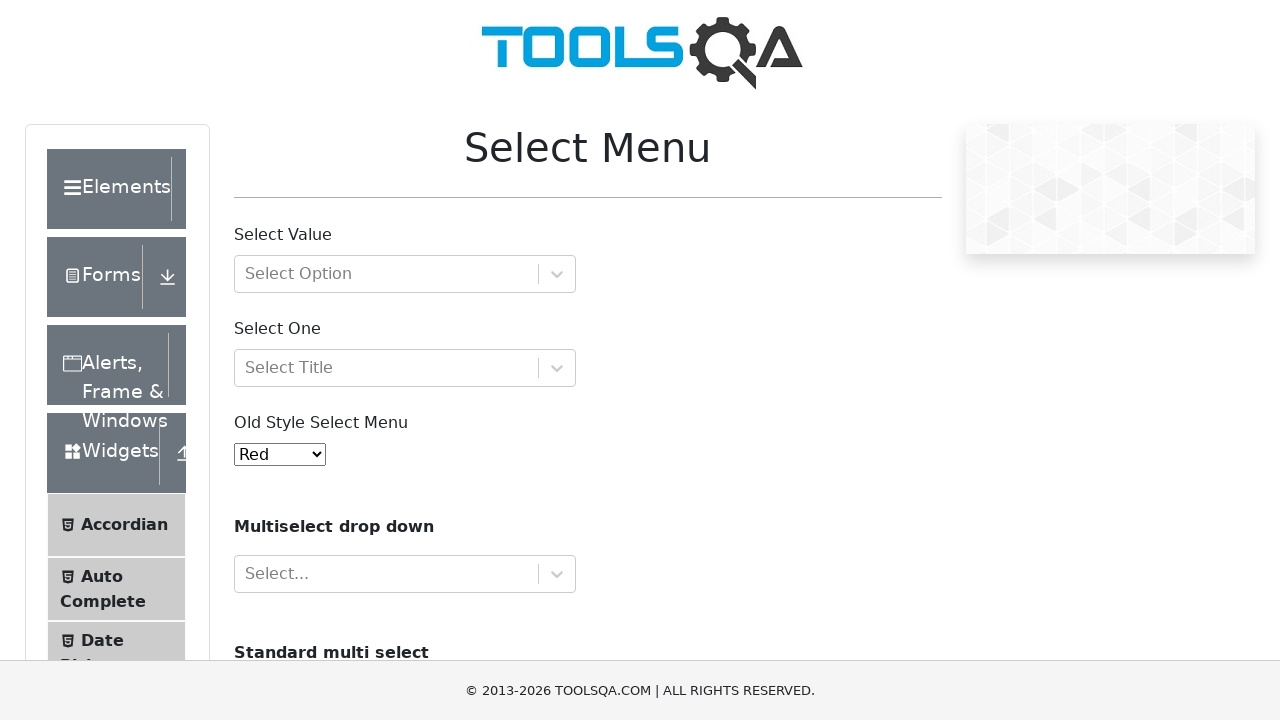

Selected color option '4' from dropdown menu on #oldSelectMenu
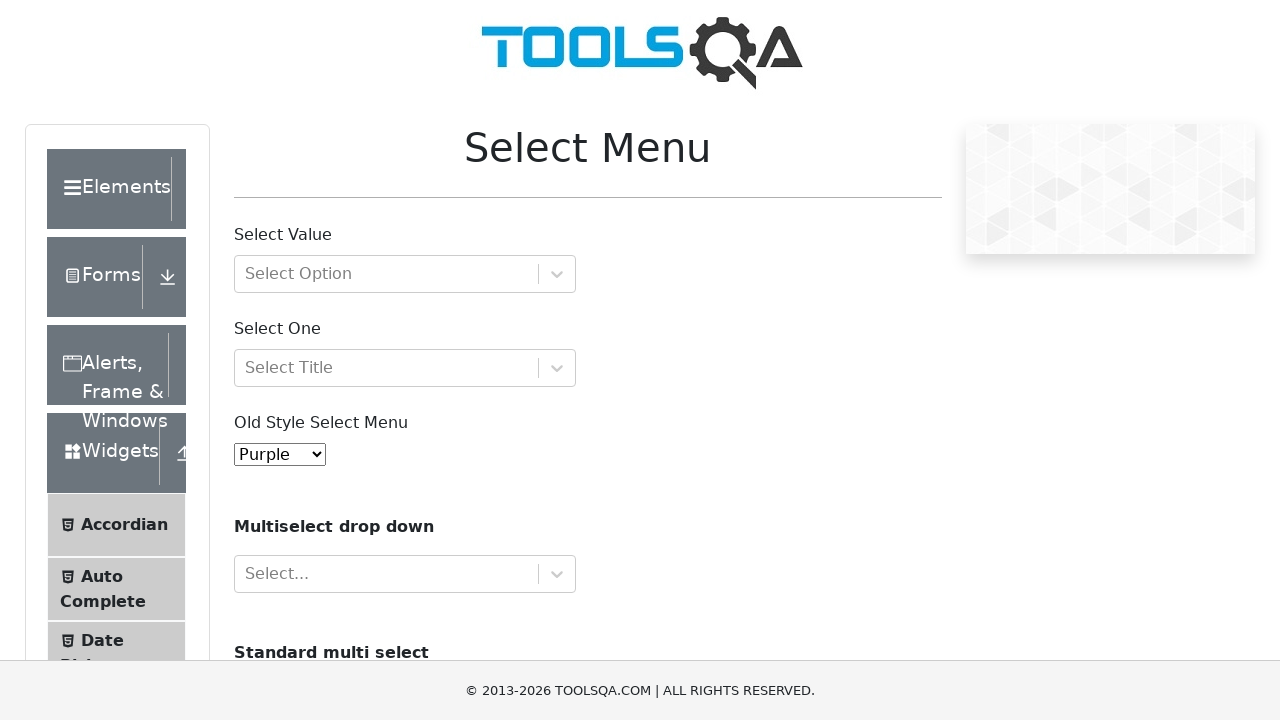

Selected multiple car options: Volvo and Audi on #cars
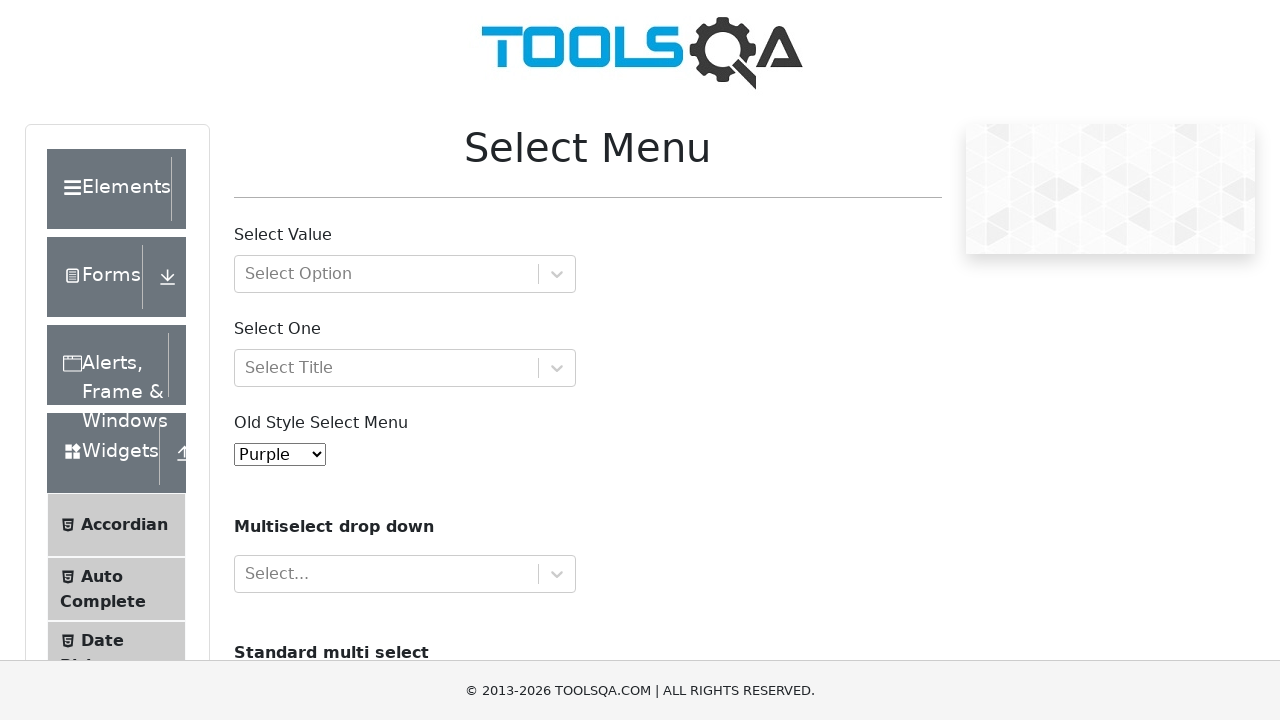

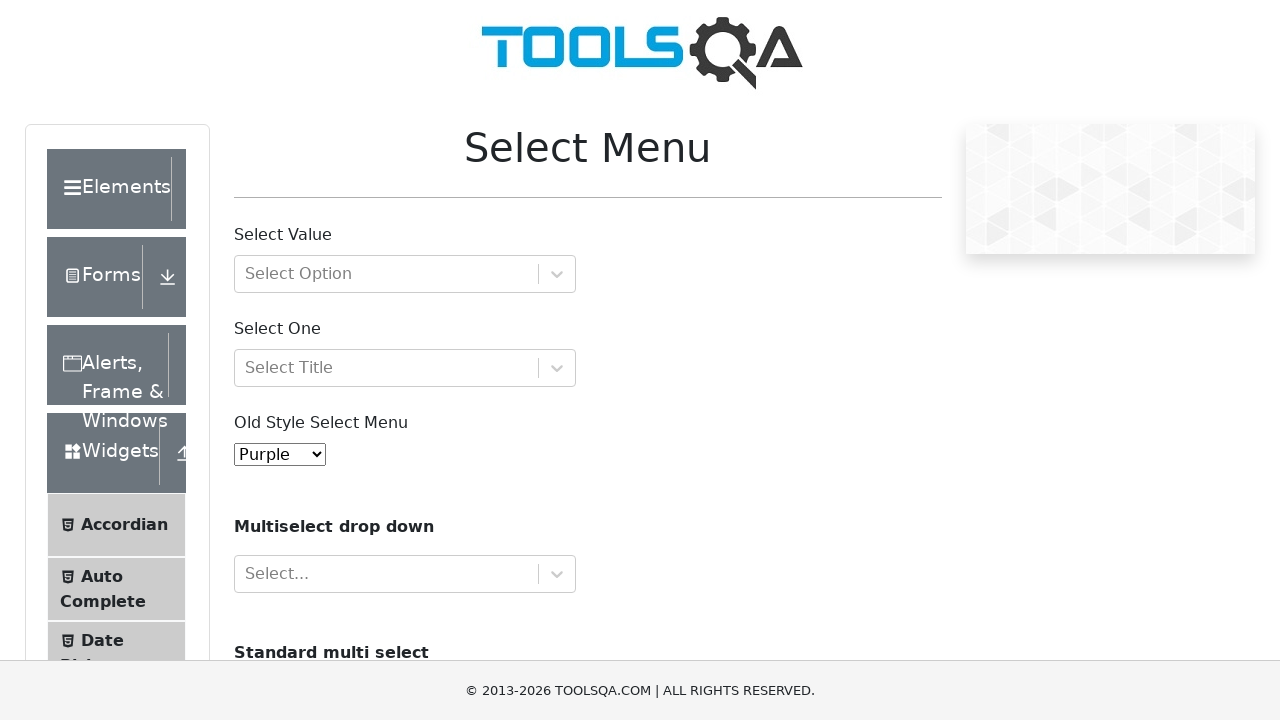